Tests clicking multiple dynamic buttons in sequence on a test page

Starting URL: https://testpages.herokuapp.com/styled/dynamic-buttons-simple.html

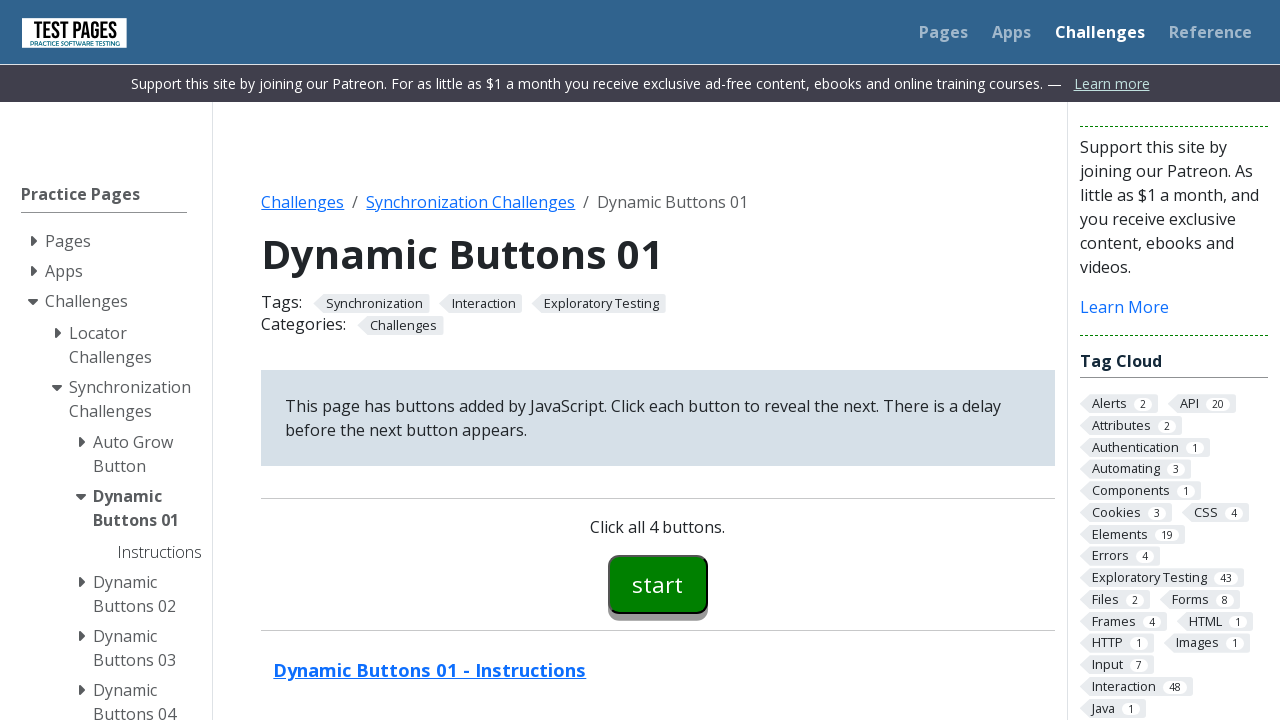

Navigated to dynamic buttons test page
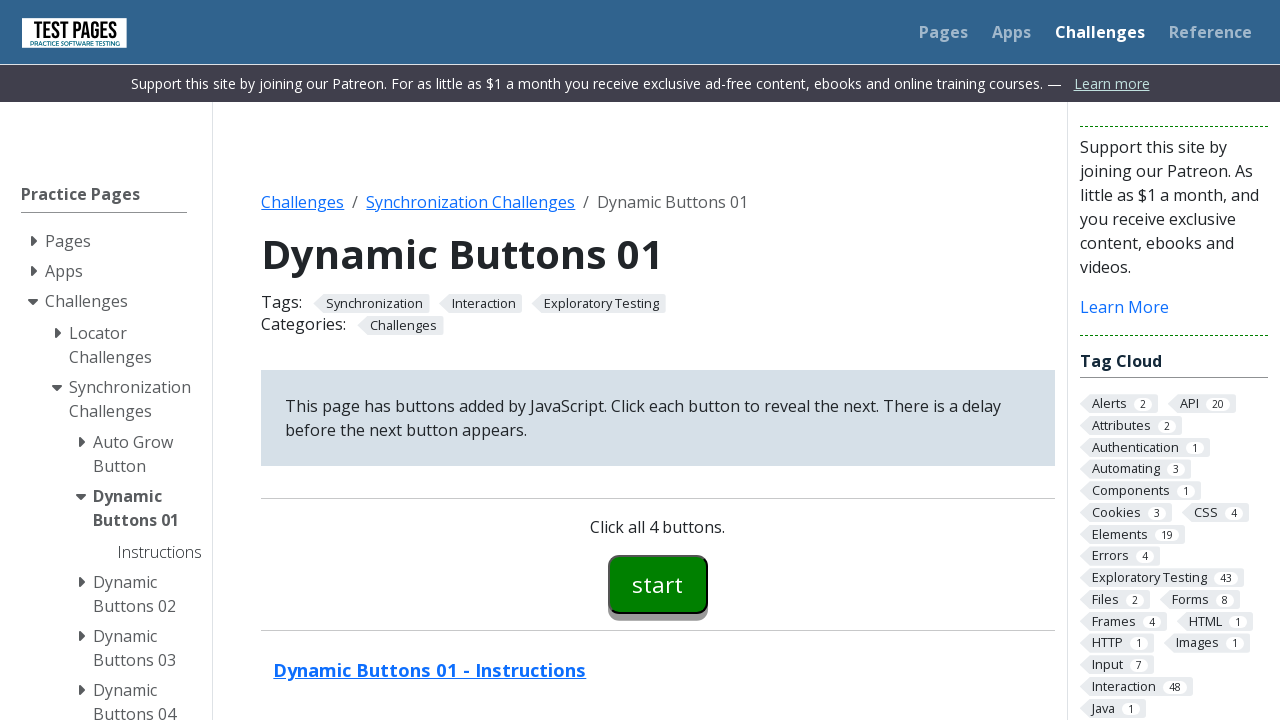

Clicked button 00 at (658, 584) on #button00
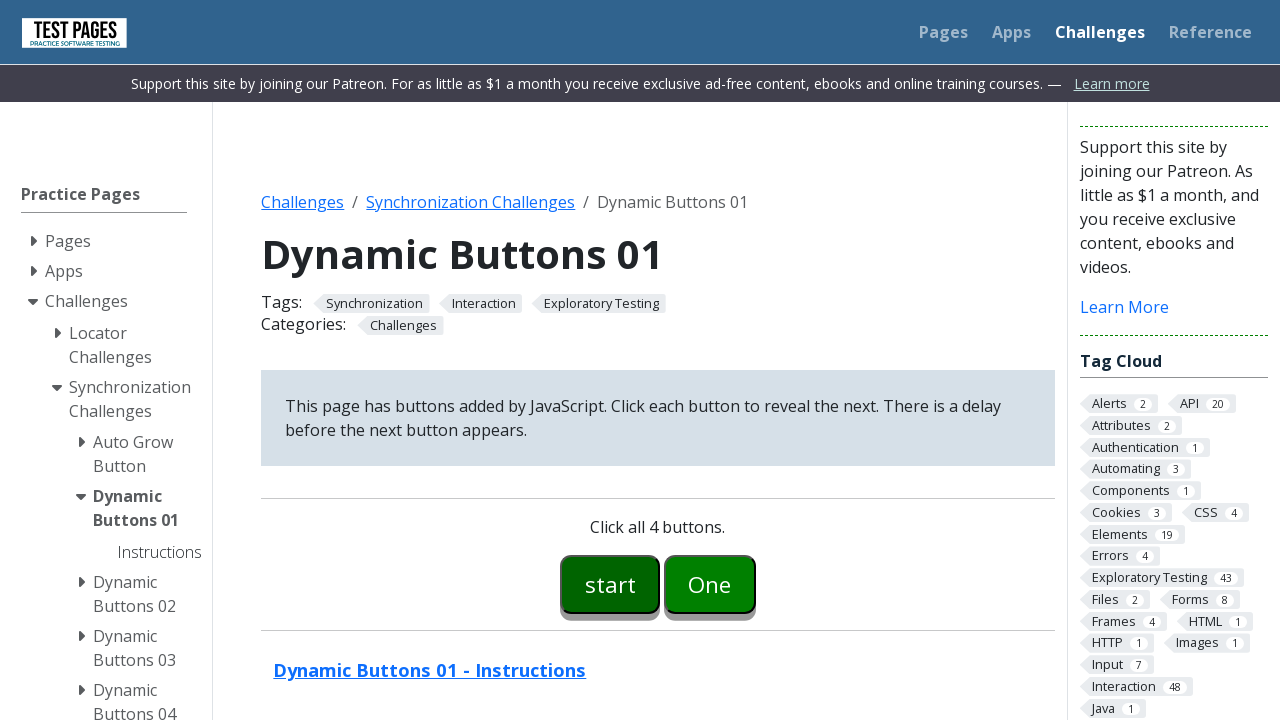

Clicked button 01 at (710, 584) on #button01
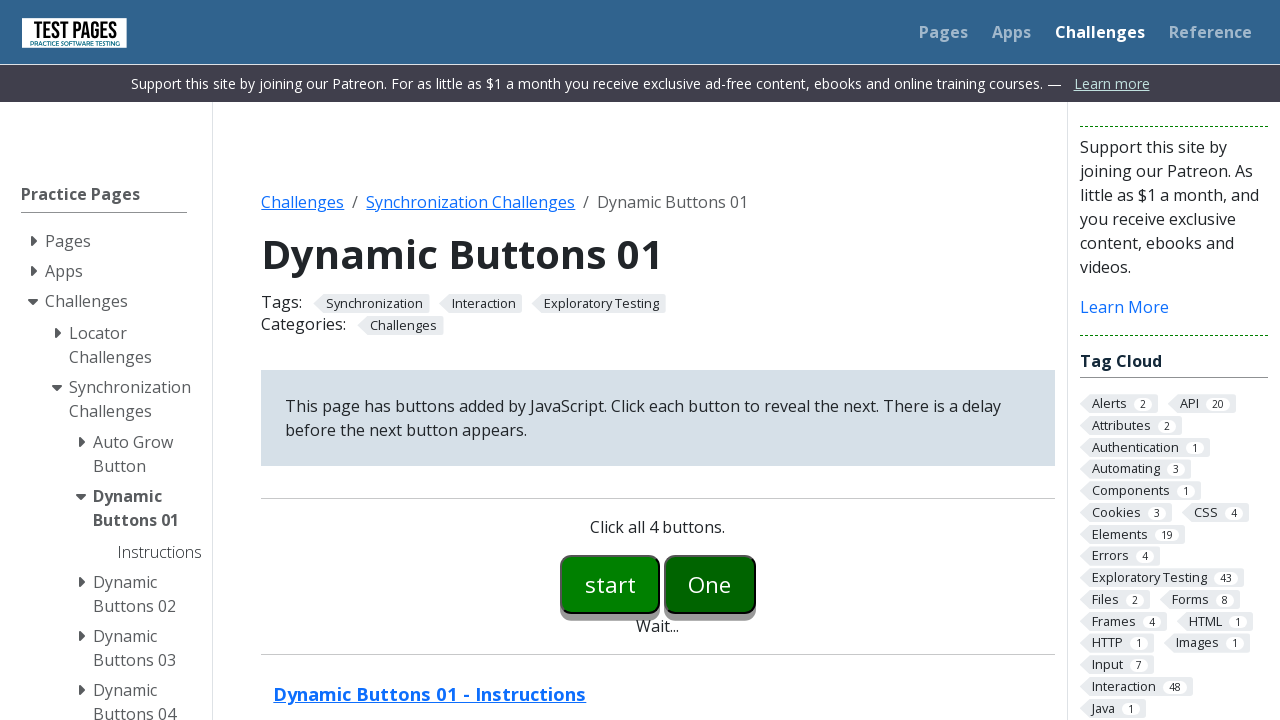

Clicked button 02 at (756, 584) on #button02
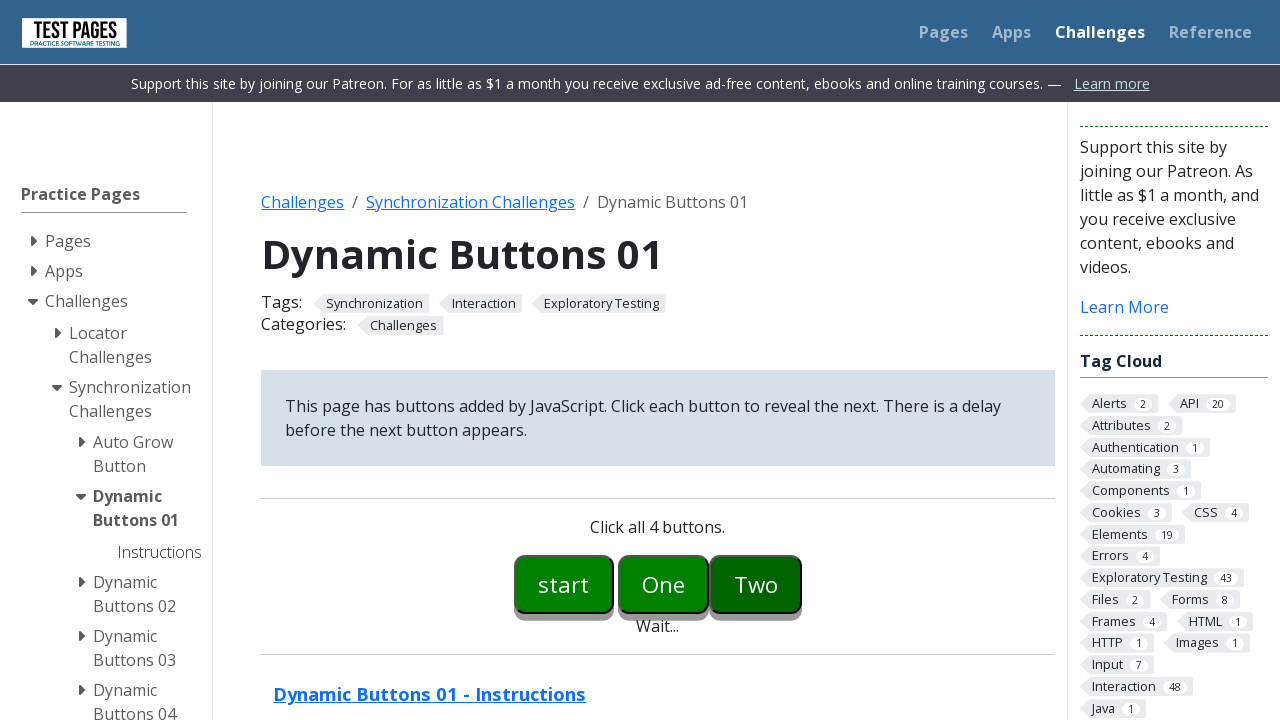

Clicked button 03 at (802, 584) on #button03
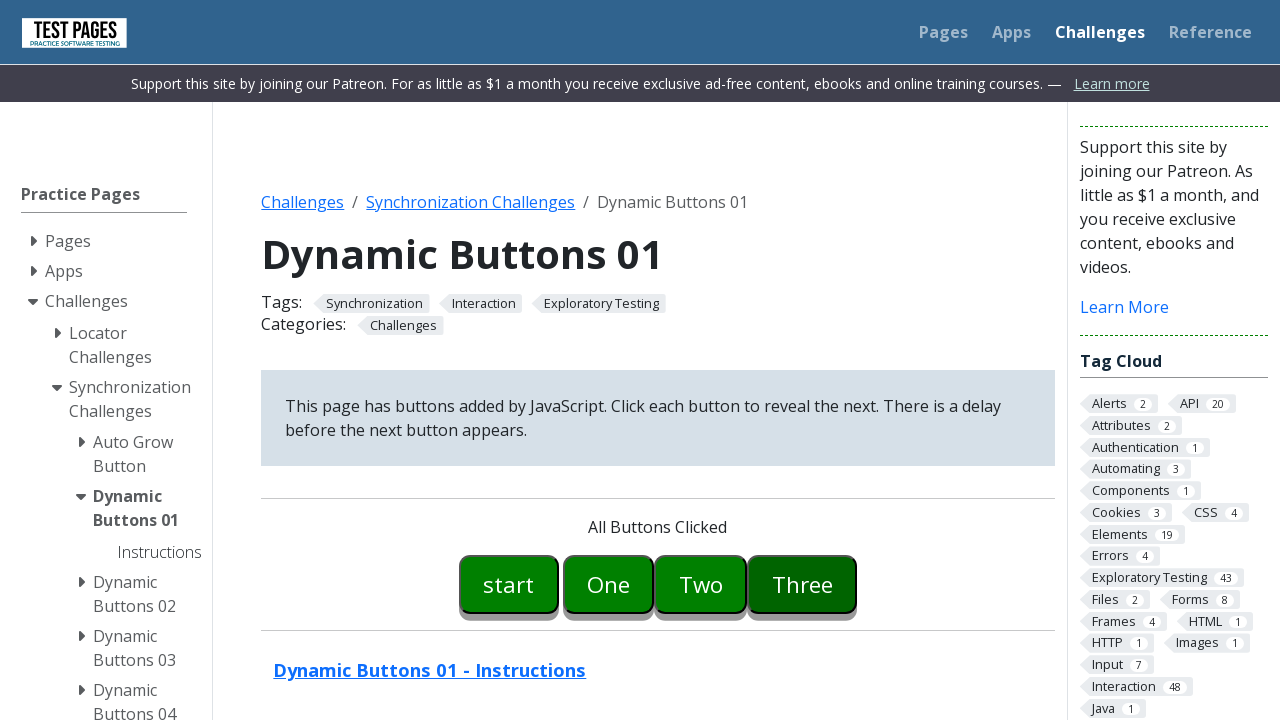

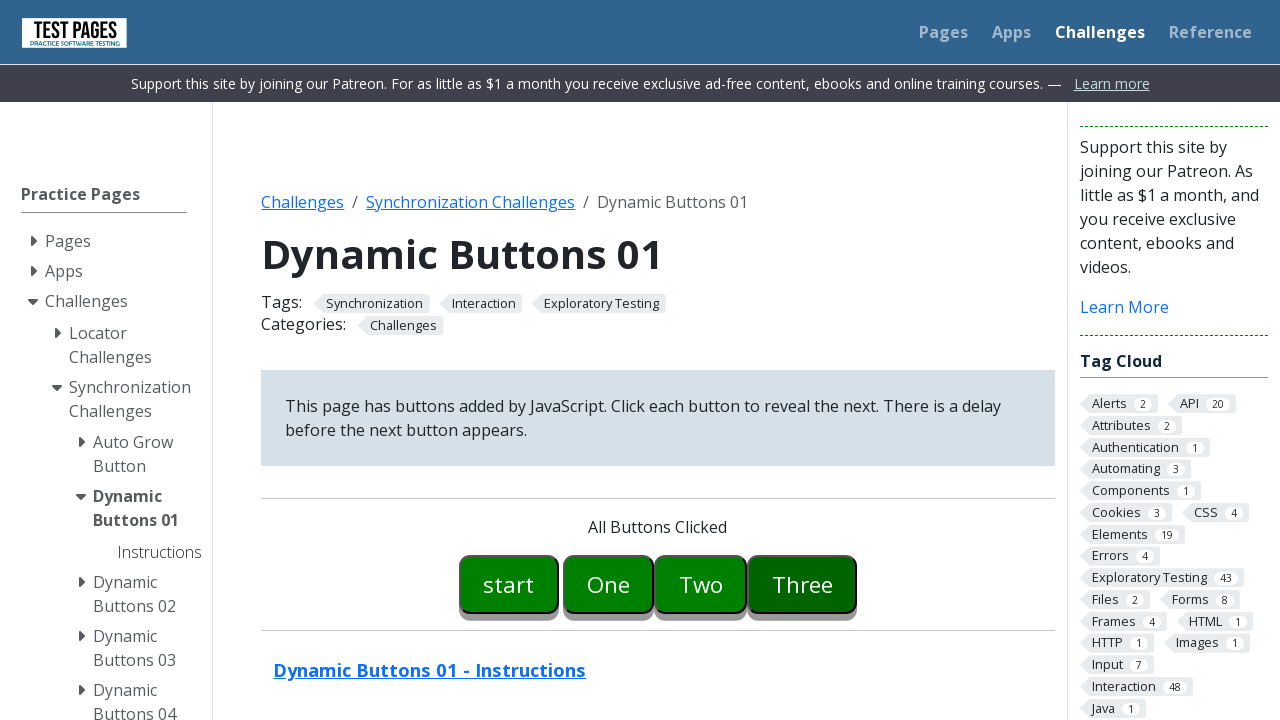